Tests prompt alert handling by clicking to display a prompt box, entering text, and accepting it

Starting URL: http://demo.automationtesting.in/Alerts.html

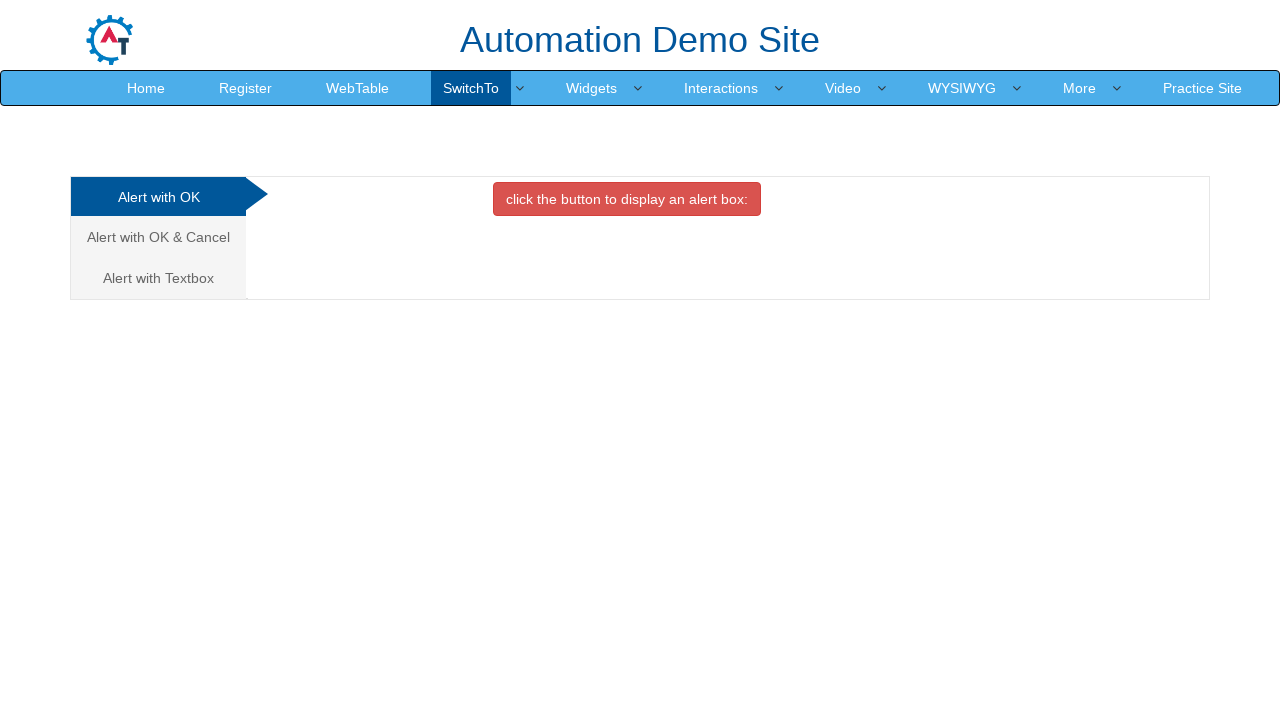

Clicked 'Alert with Textbox' tab at (158, 278) on xpath=//a[contains(text(),'Alert with Textbox')]
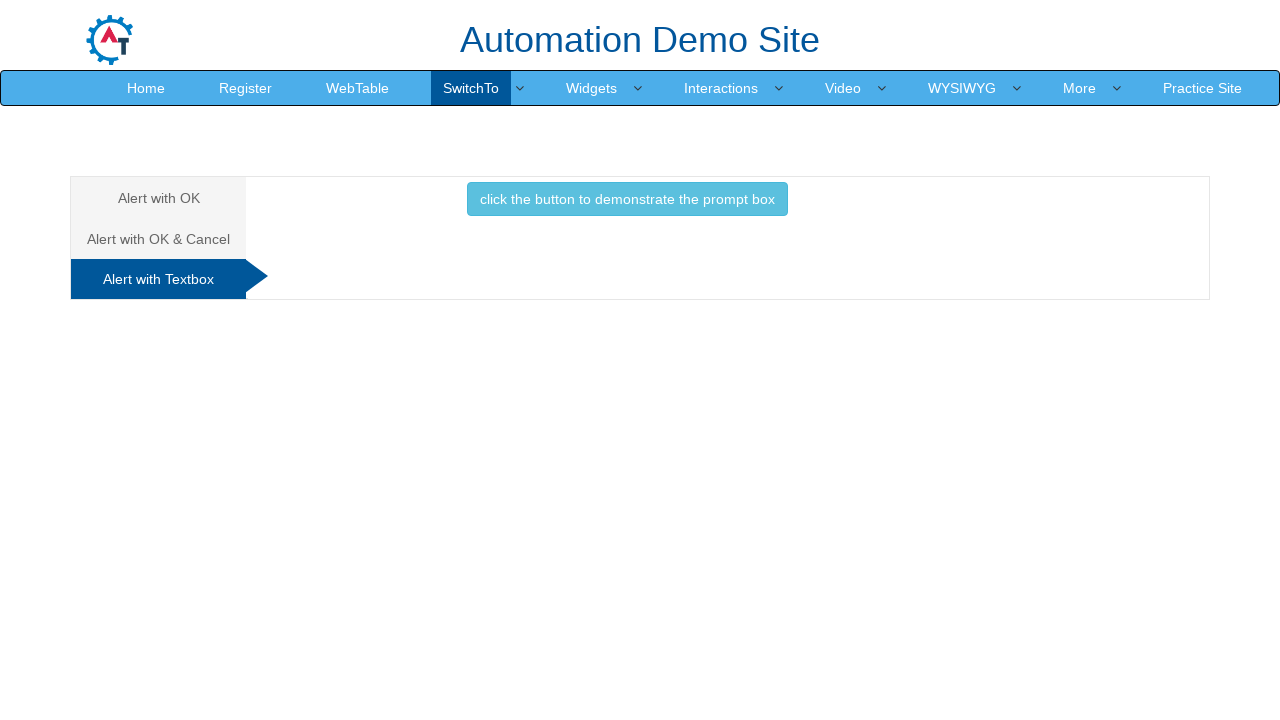

Clicked button to display prompt box at (627, 199) on xpath=//button[contains(text(),'click the button to demonstrate the prompt box')
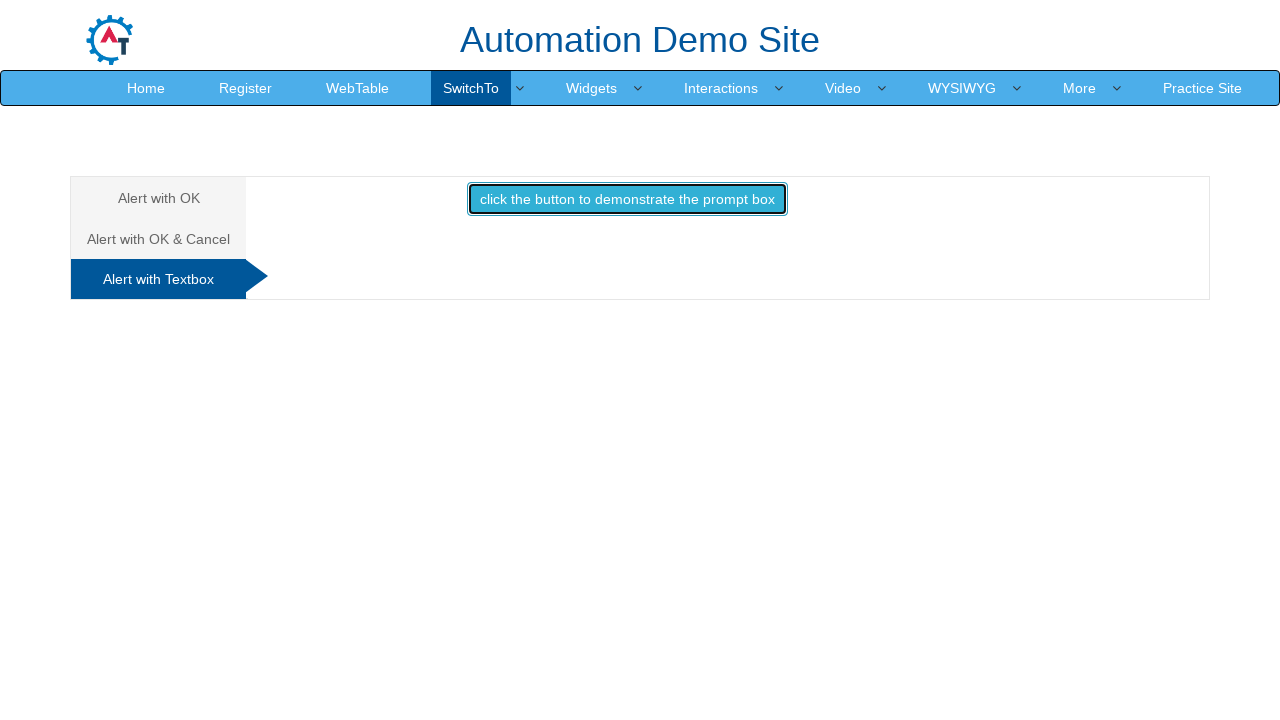

Handled prompt dialog by entering 'Test Input Text' and accepting
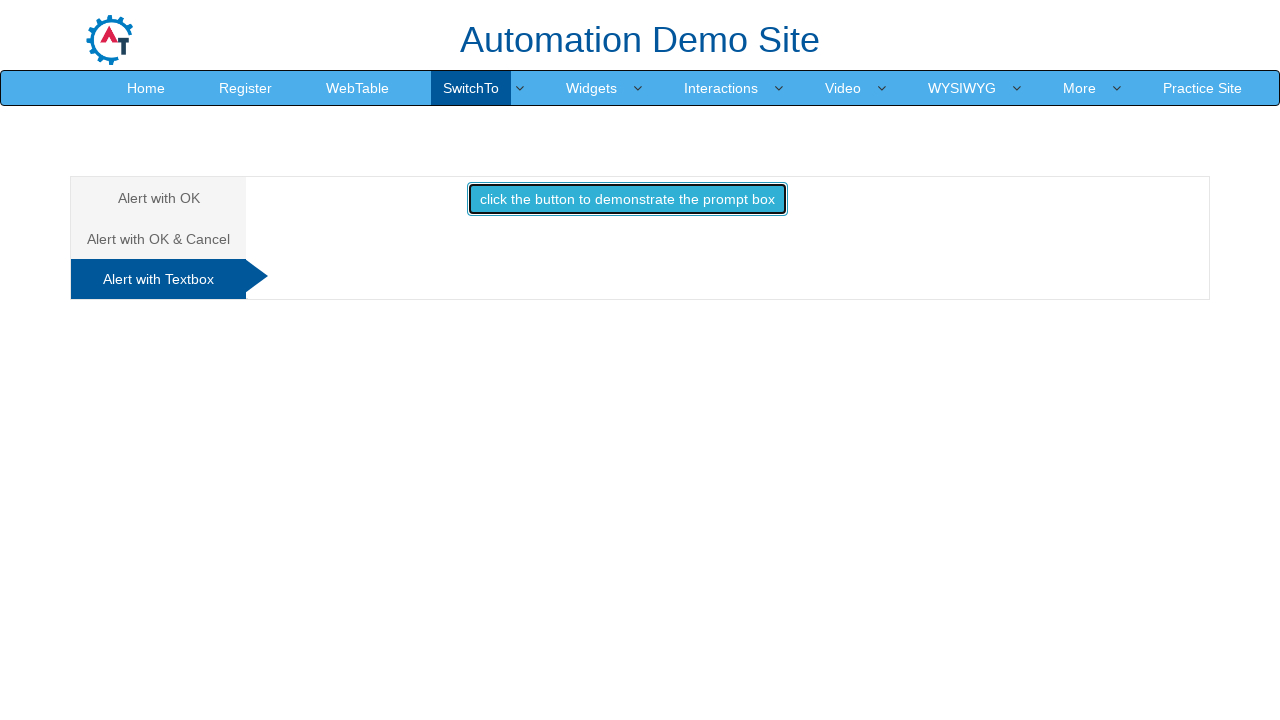

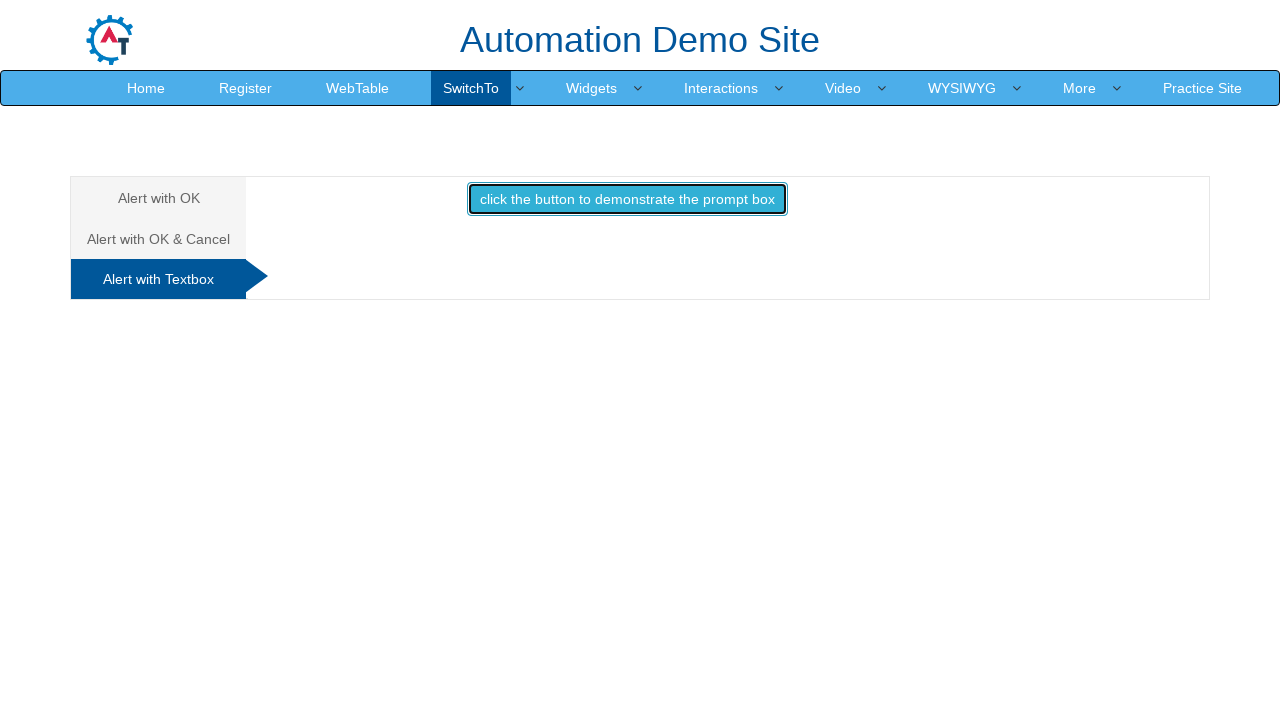